Tests that new todo items are appended to the bottom of the list by creating 3 items

Starting URL: https://demo.playwright.dev/todomvc

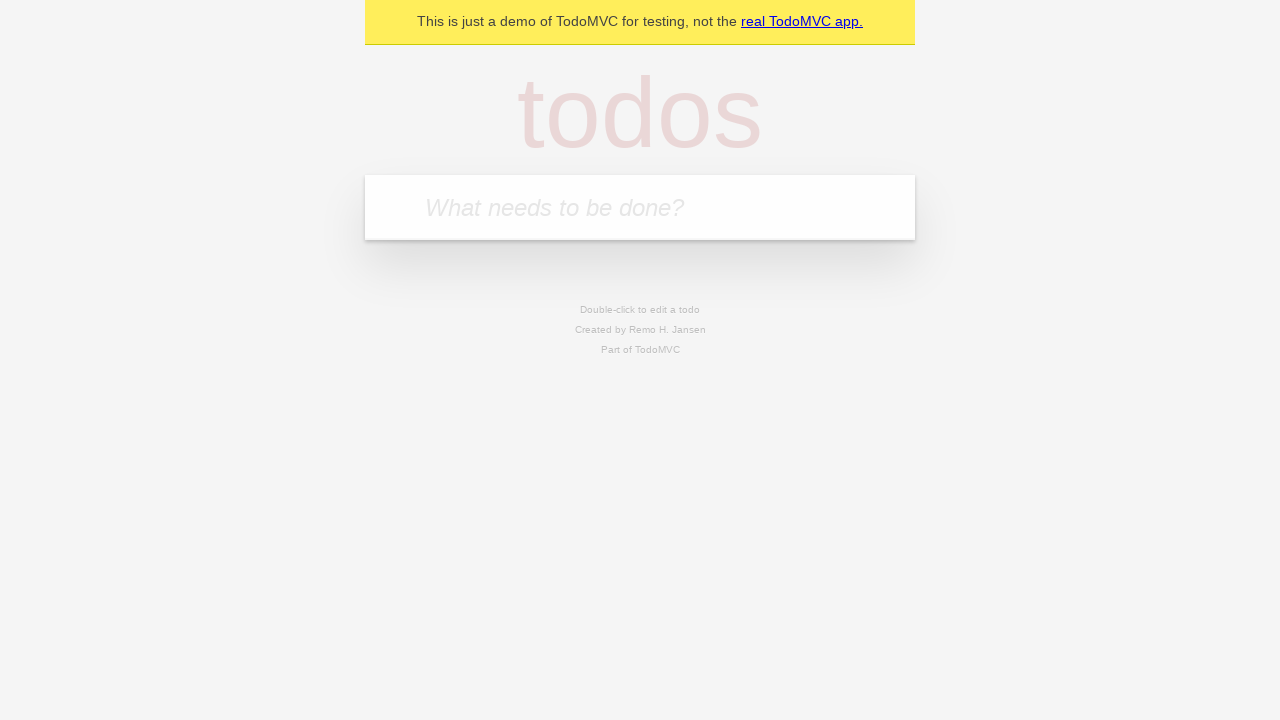

Filled todo input with 'buy some cheese' on internal:attr=[placeholder="What needs to be done?"i]
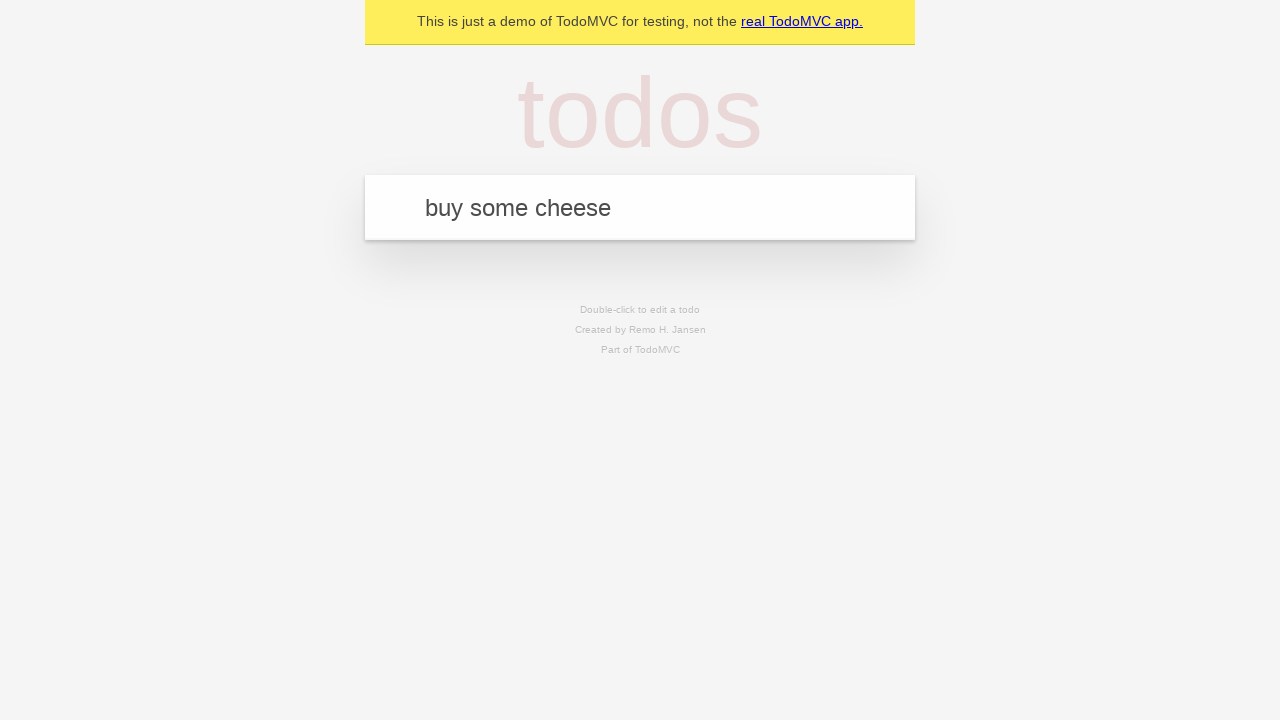

Pressed Enter to create first todo item on internal:attr=[placeholder="What needs to be done?"i]
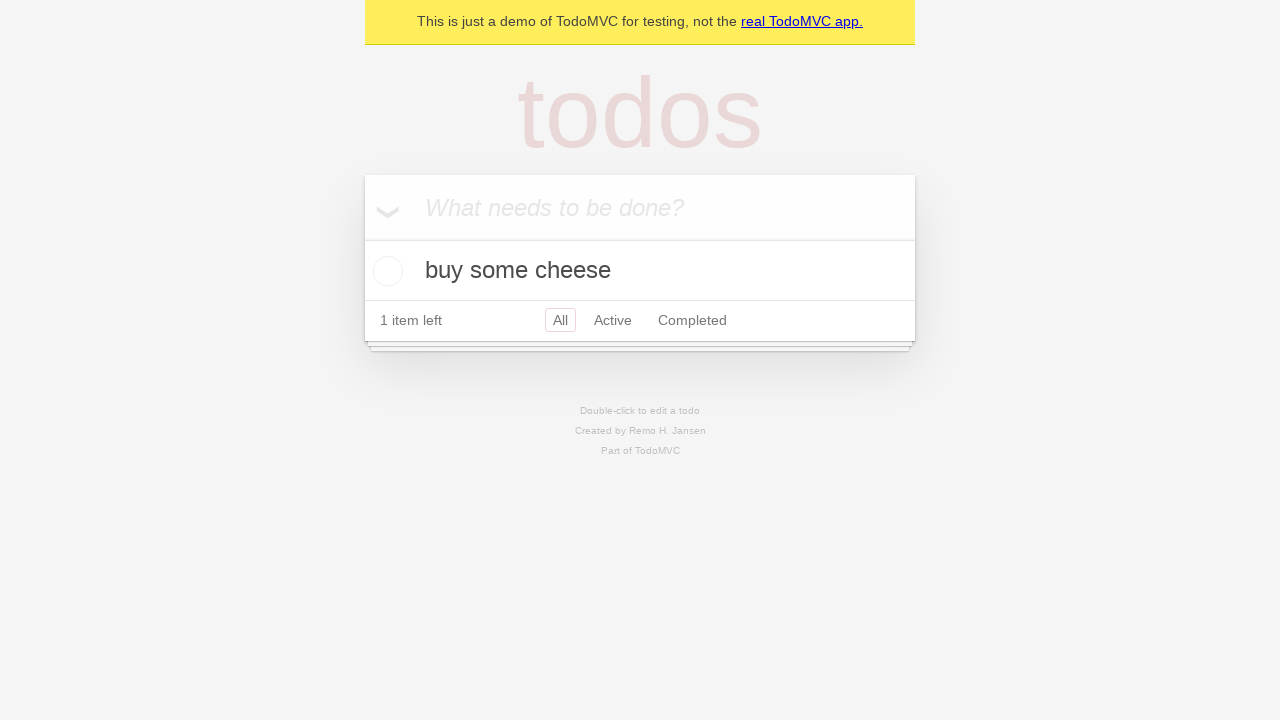

Filled todo input with 'feed the cat' on internal:attr=[placeholder="What needs to be done?"i]
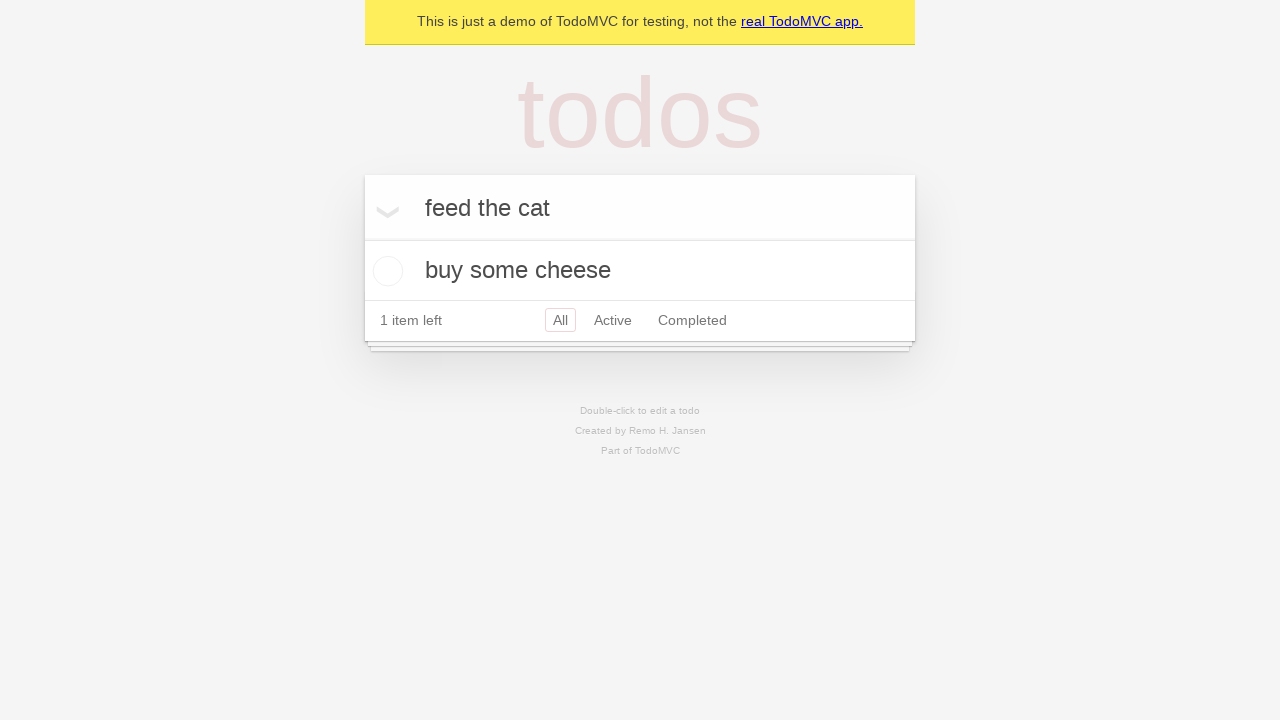

Pressed Enter to create second todo item on internal:attr=[placeholder="What needs to be done?"i]
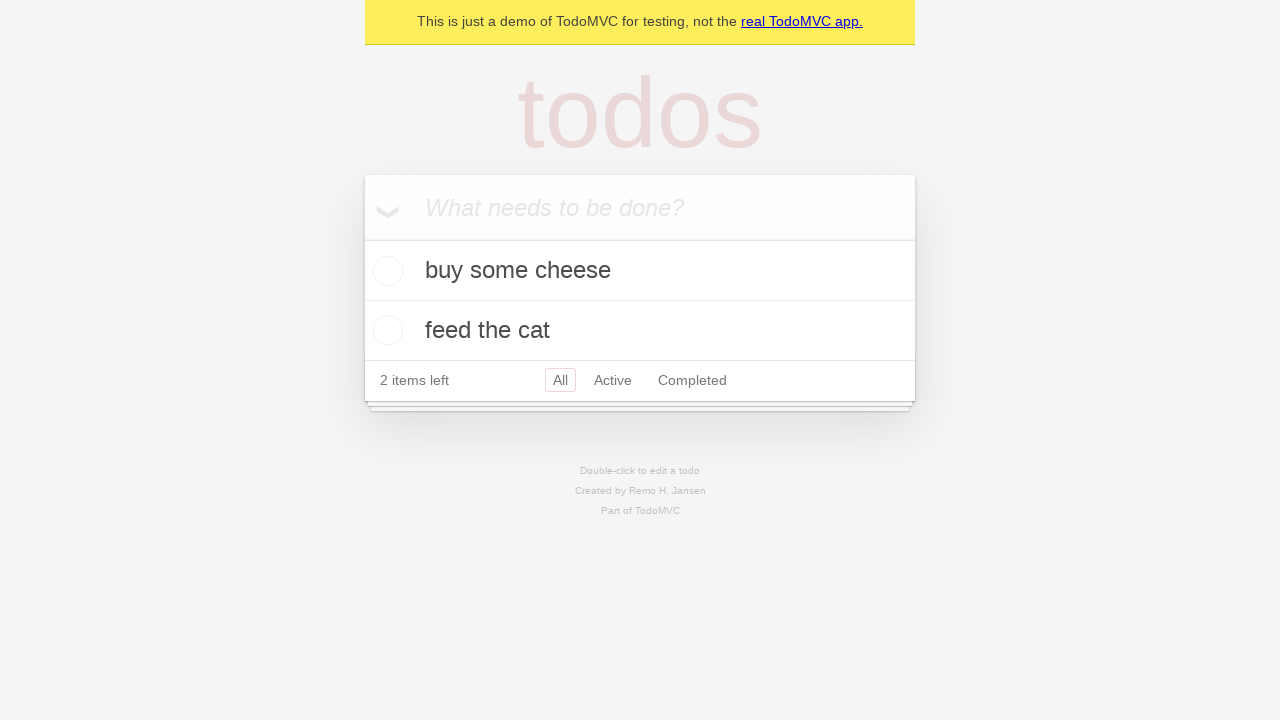

Filled todo input with 'book a doctors appointment' on internal:attr=[placeholder="What needs to be done?"i]
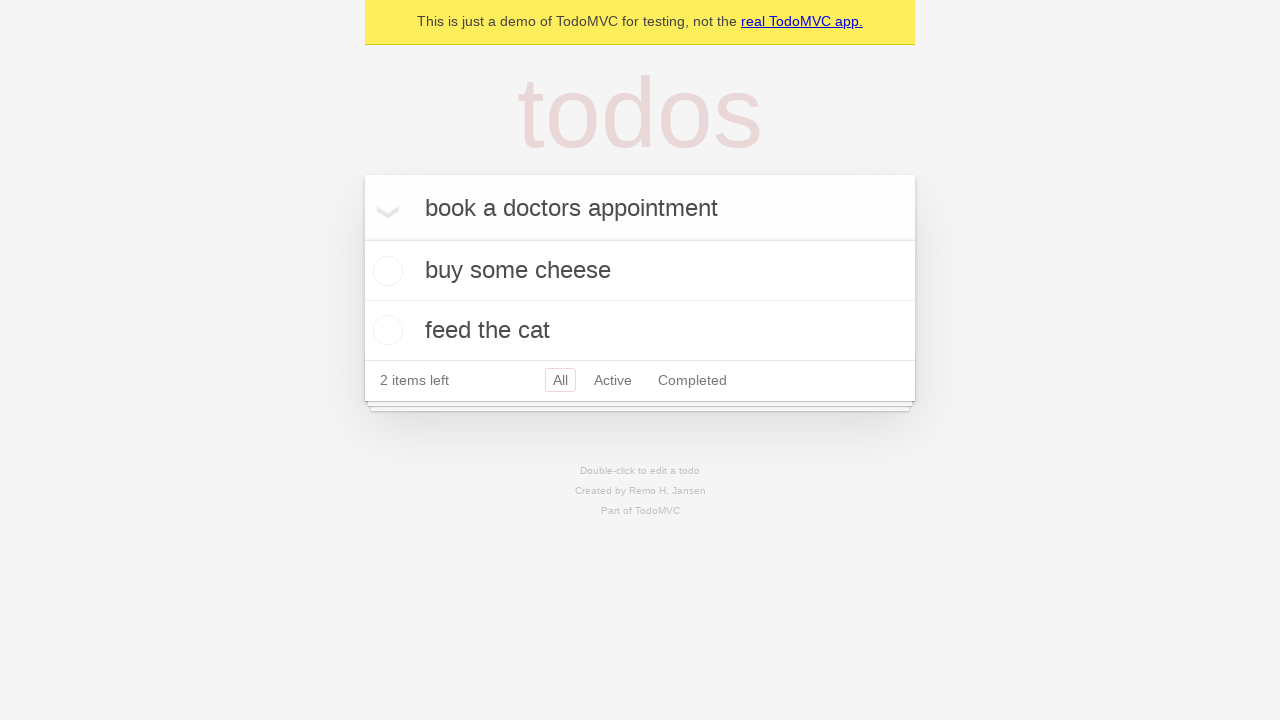

Pressed Enter to create third todo item on internal:attr=[placeholder="What needs to be done?"i]
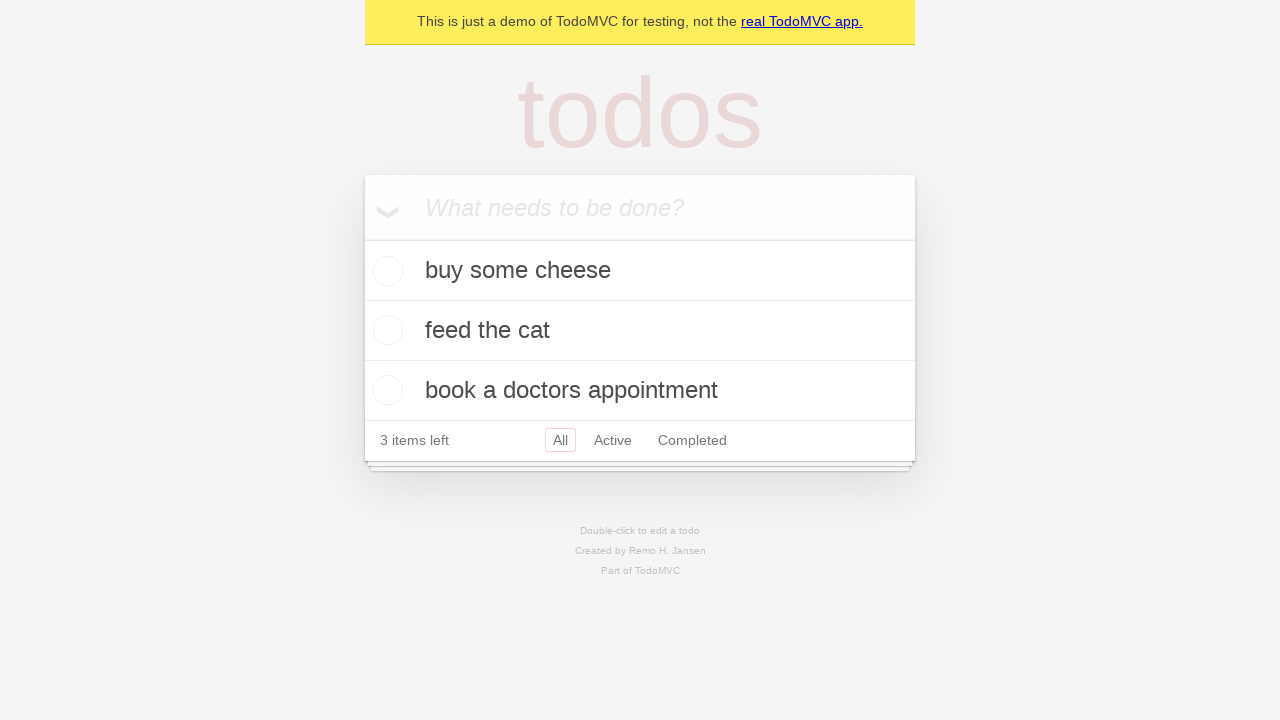

Waited for todo count element to appear - all 3 items successfully added to bottom of list
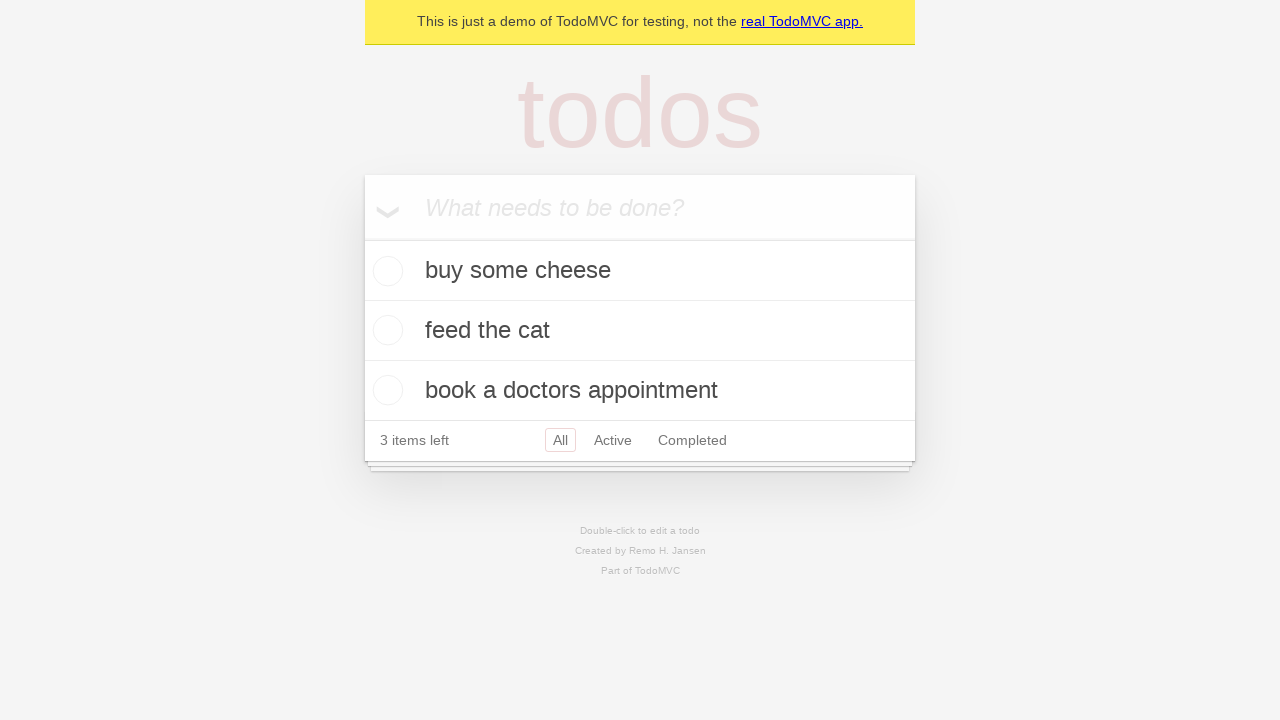

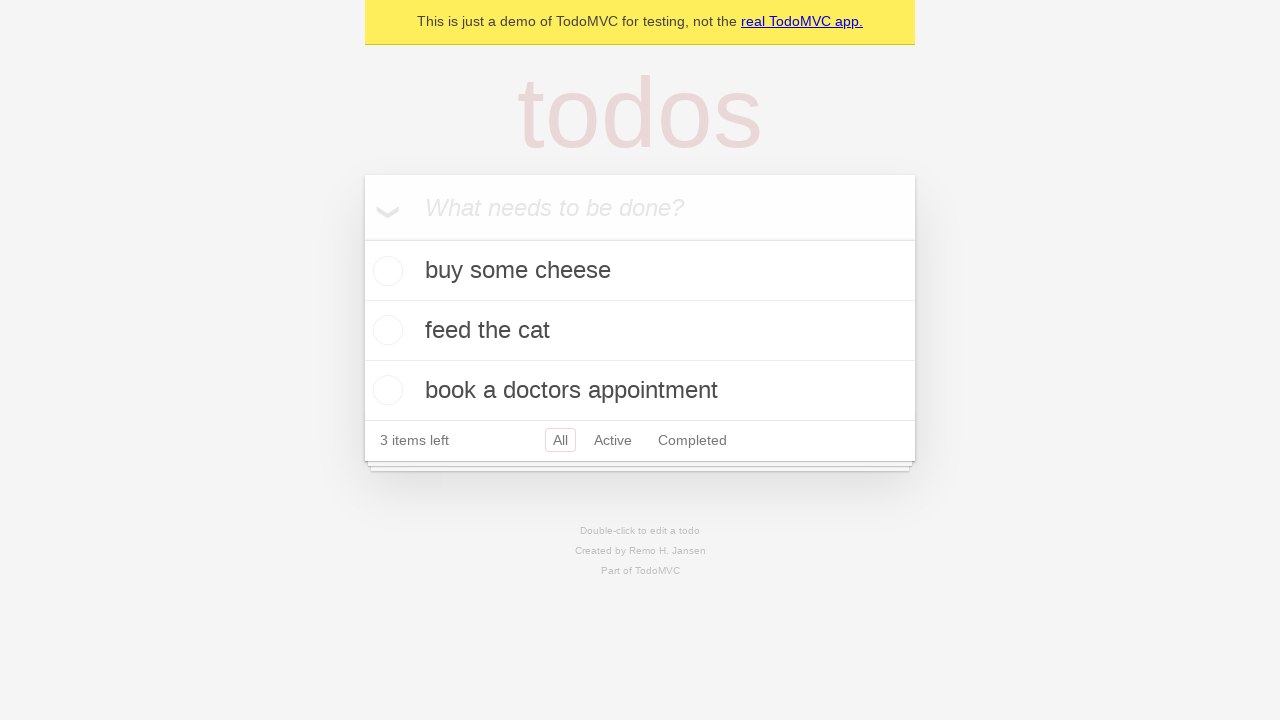